Tests window handle functionality by clicking a link that opens a new window, switching to the new window to verify its content, and then switching back to the original window to verify navigation works correctly.

Starting URL: https://the-internet.herokuapp.com/windows

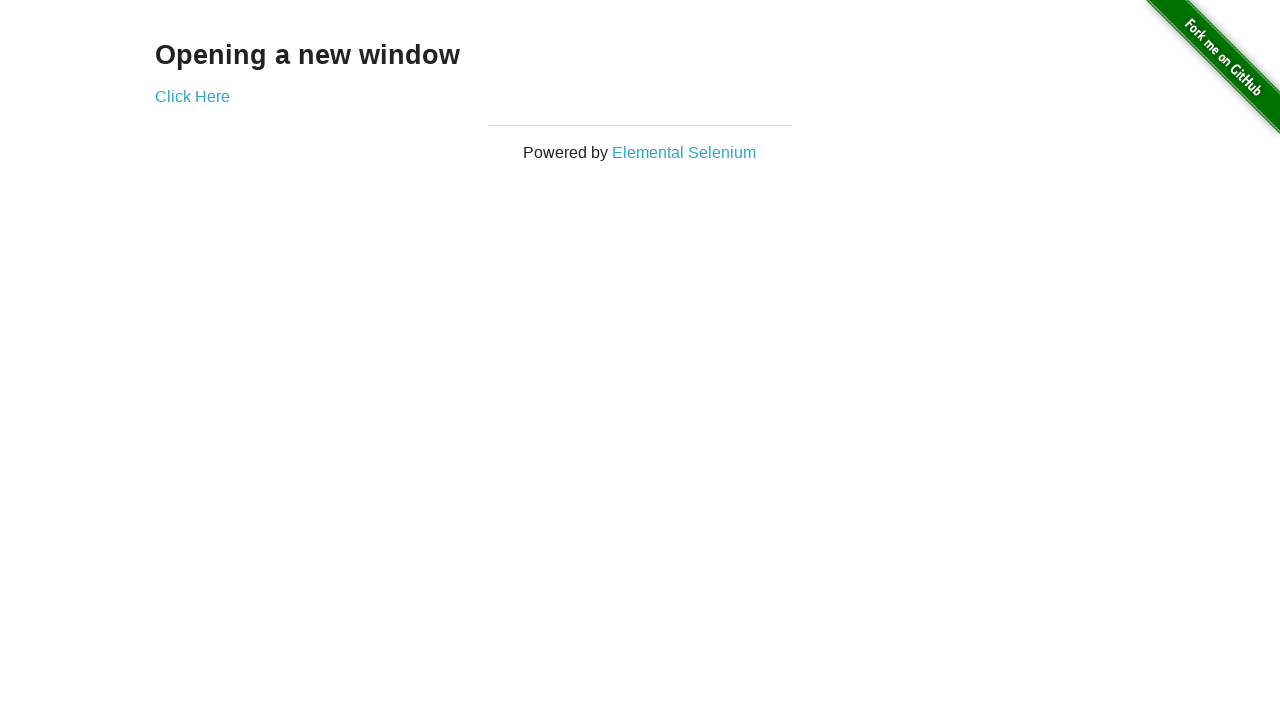

Verified heading text is 'Opening a new window'
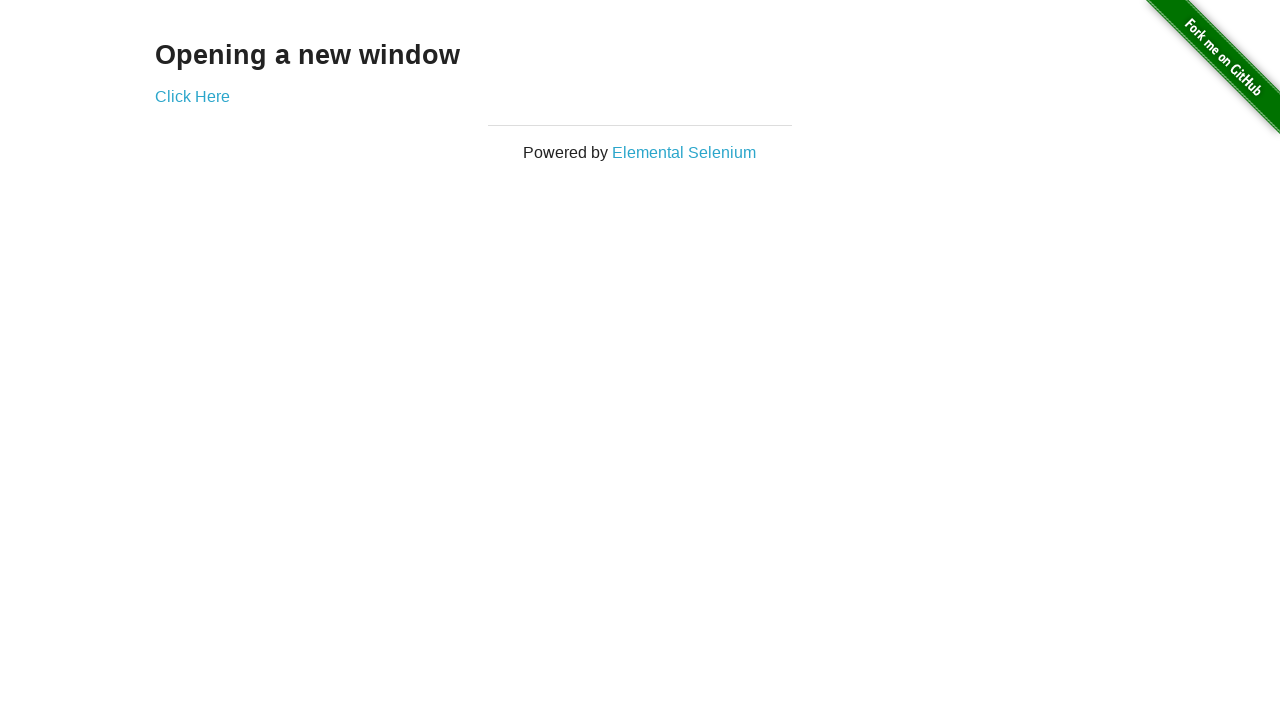

Verified page title is 'The Internet'
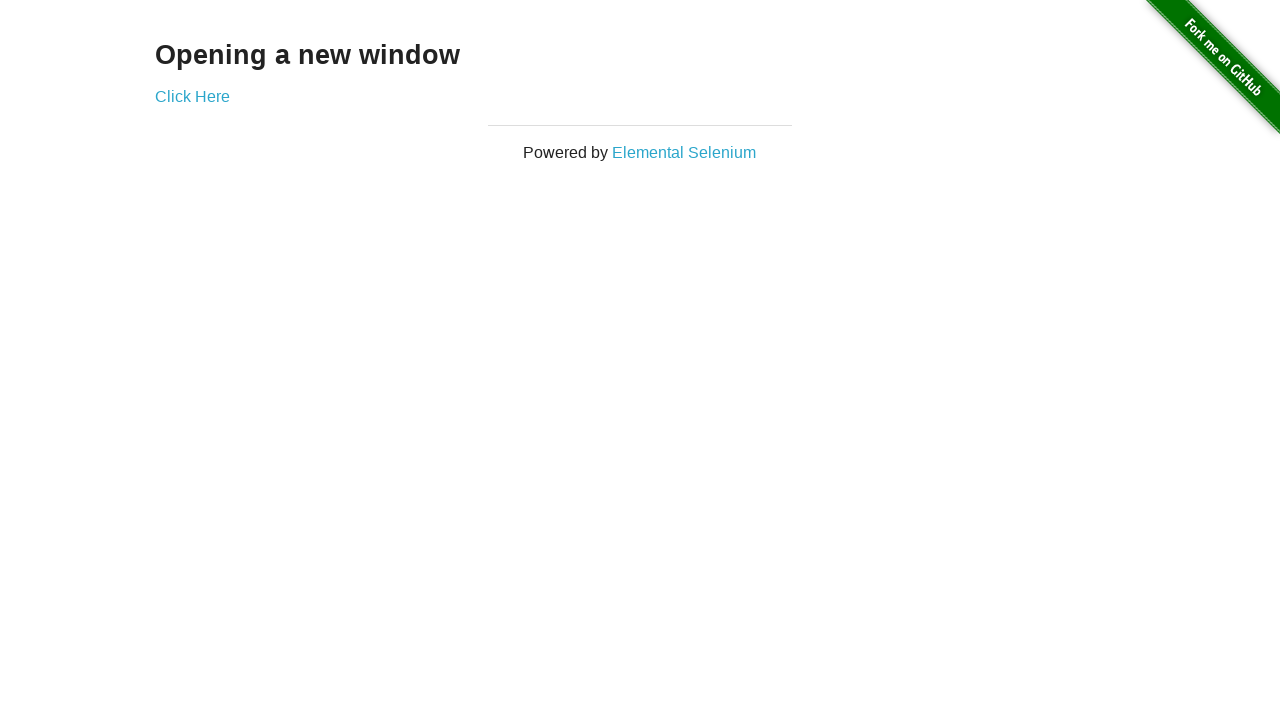

Clicked 'Click Here' link to open new window at (192, 96) on xpath=//a[text()='Click Here']
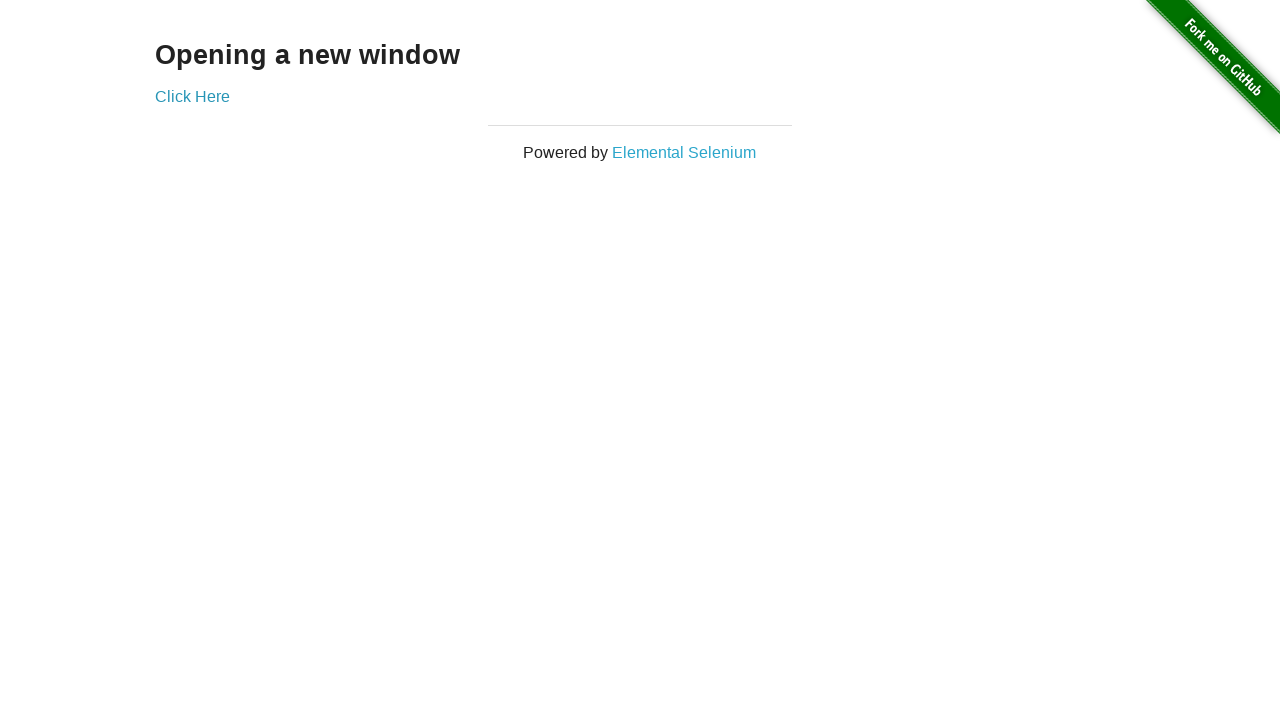

Captured new window page object
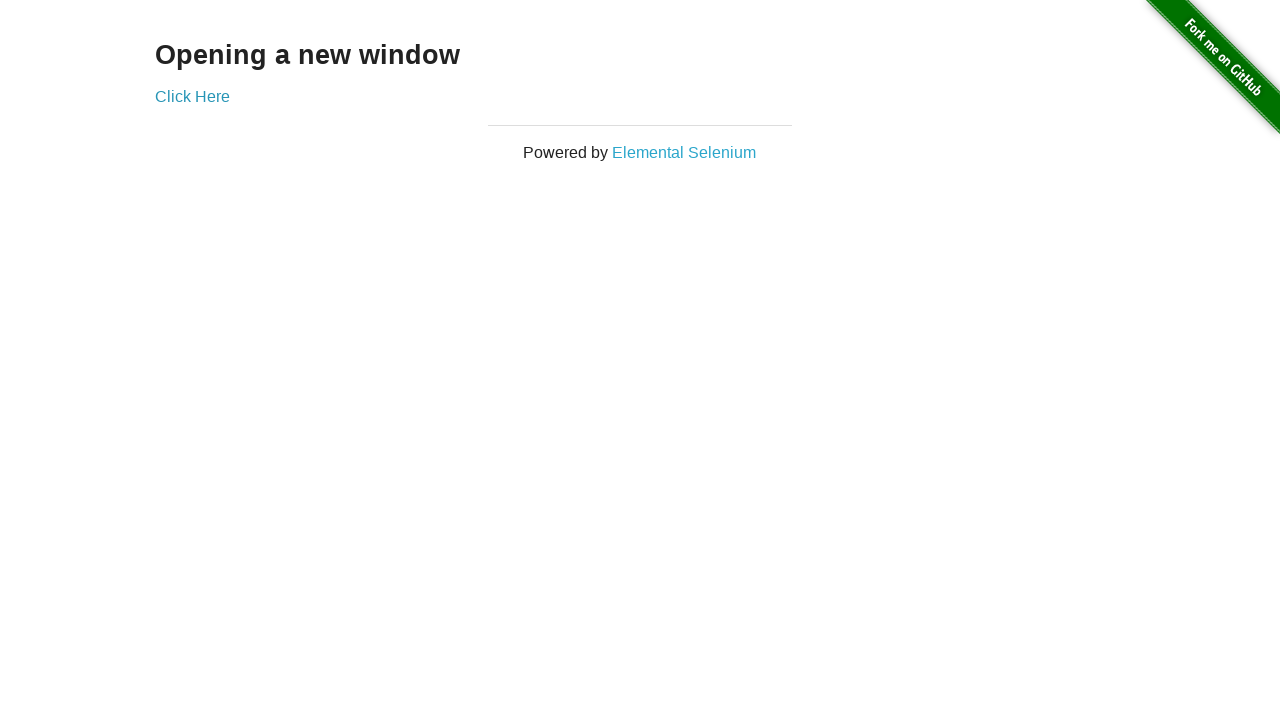

Waited for new page to load
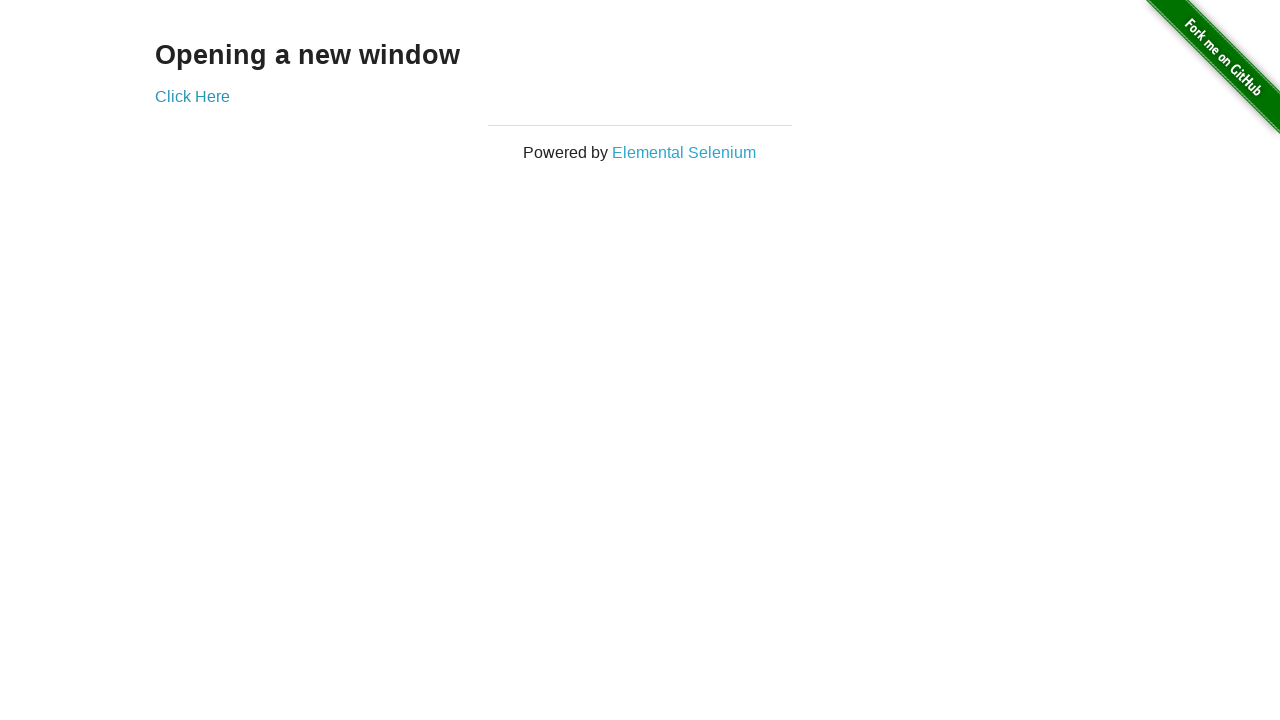

Verified new window title is 'New Window'
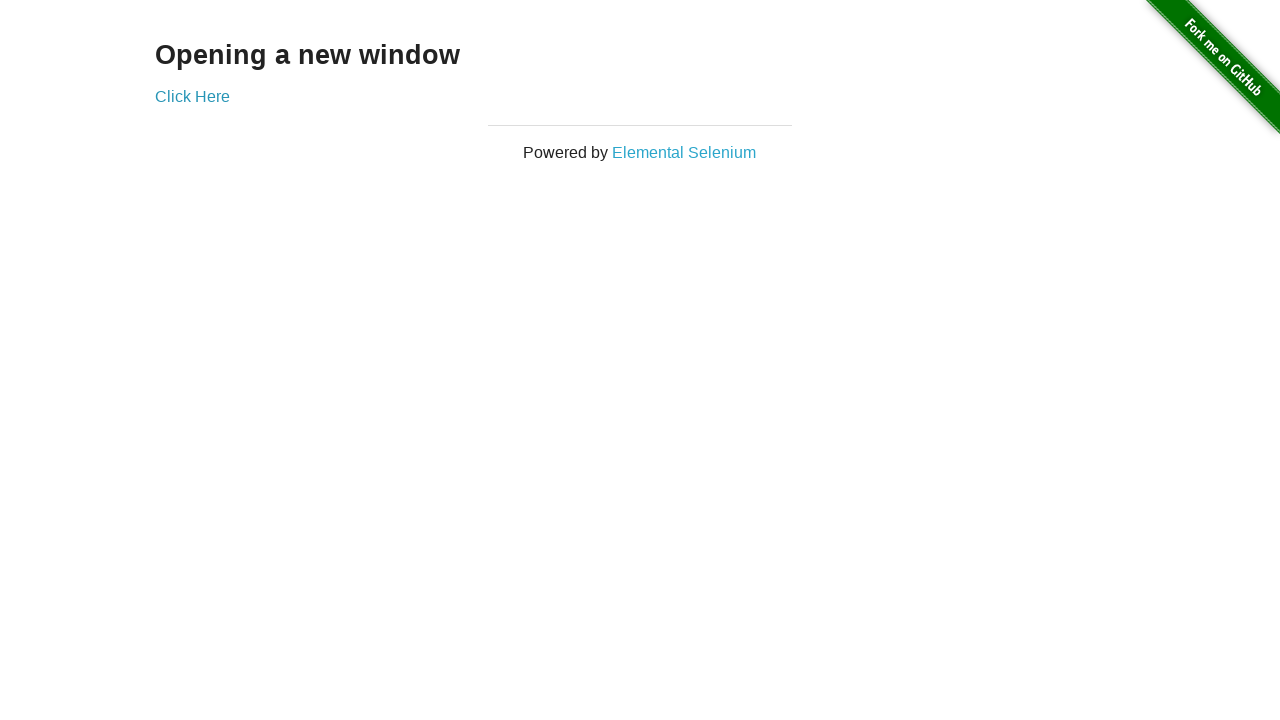

Verified new window heading text is 'New Window'
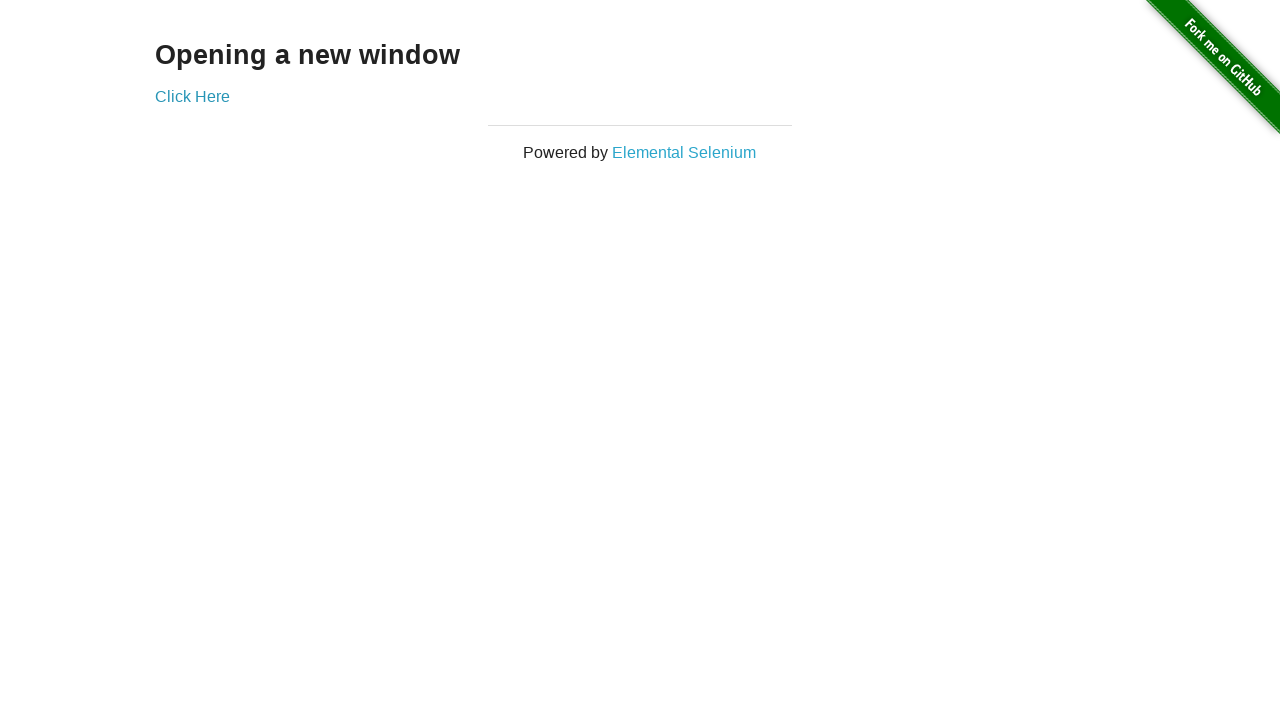

Switched back to original window
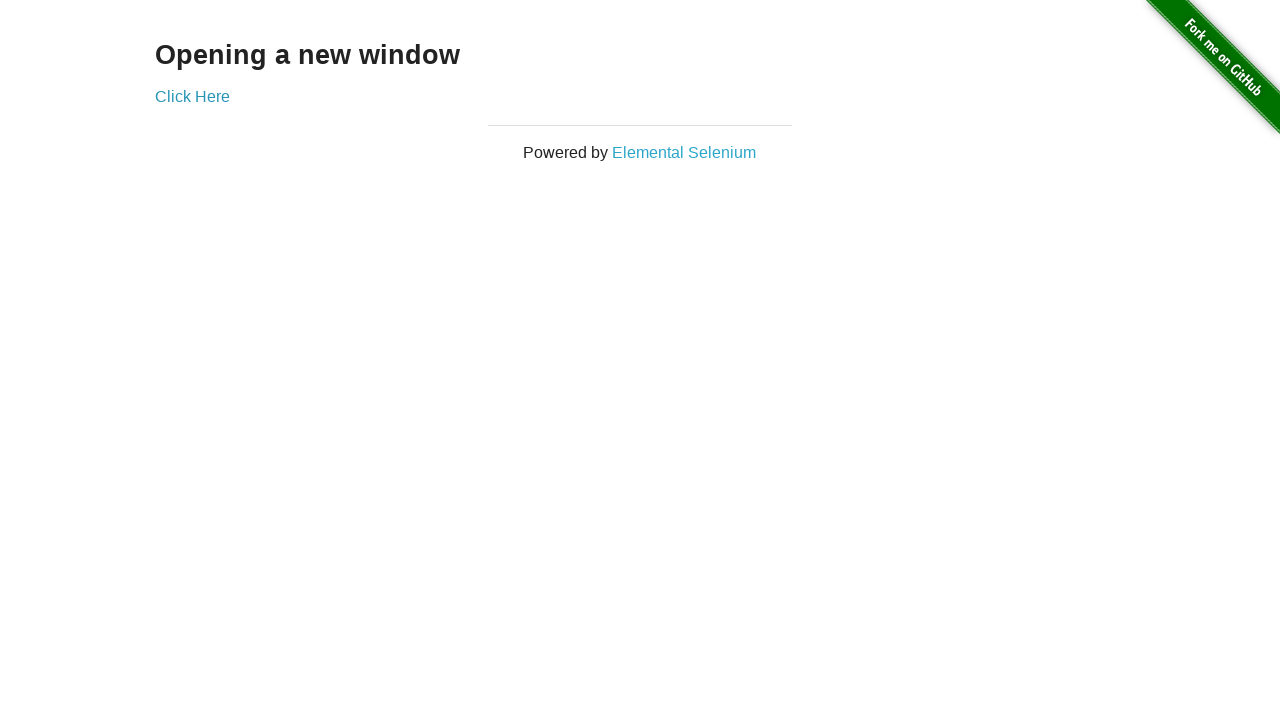

Verified original window title is still 'The Internet'
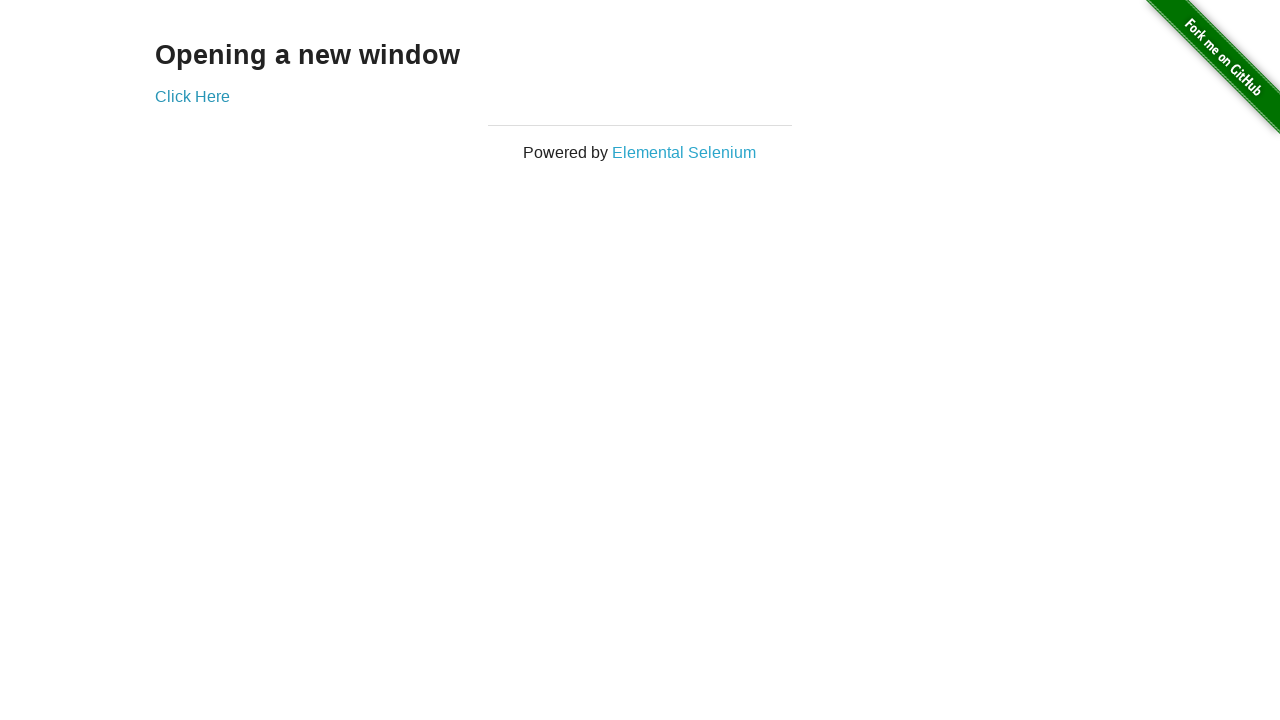

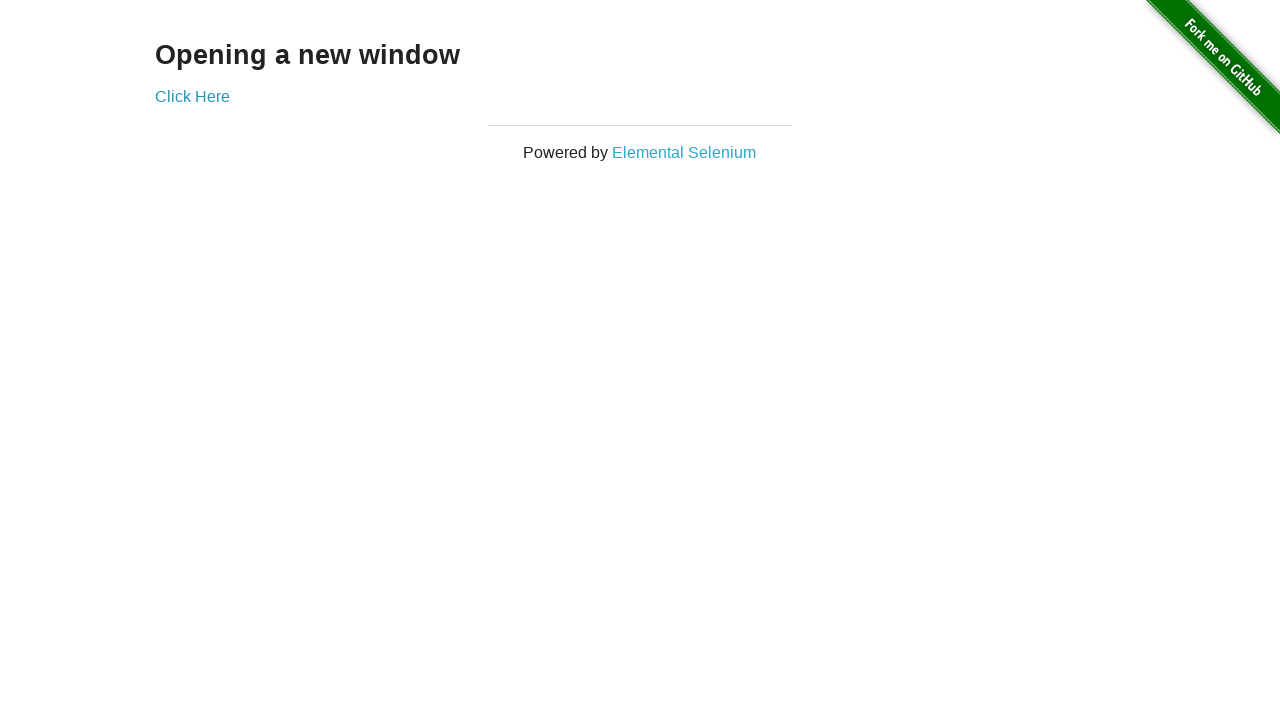